Tests form interaction on the Formy keypress page by entering a name in the input field and clicking the submit button

Starting URL: https://formy-project.herokuapp.com/keypress

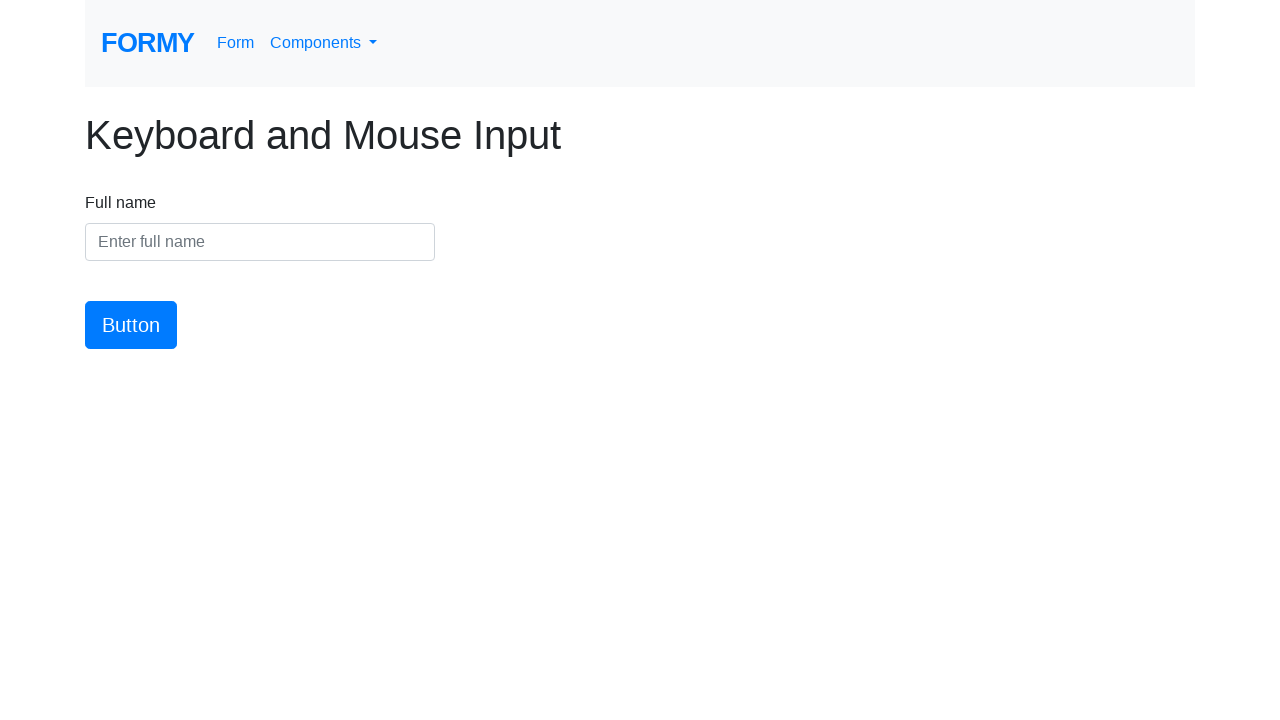

Clicked on the name input field at (260, 242) on #name
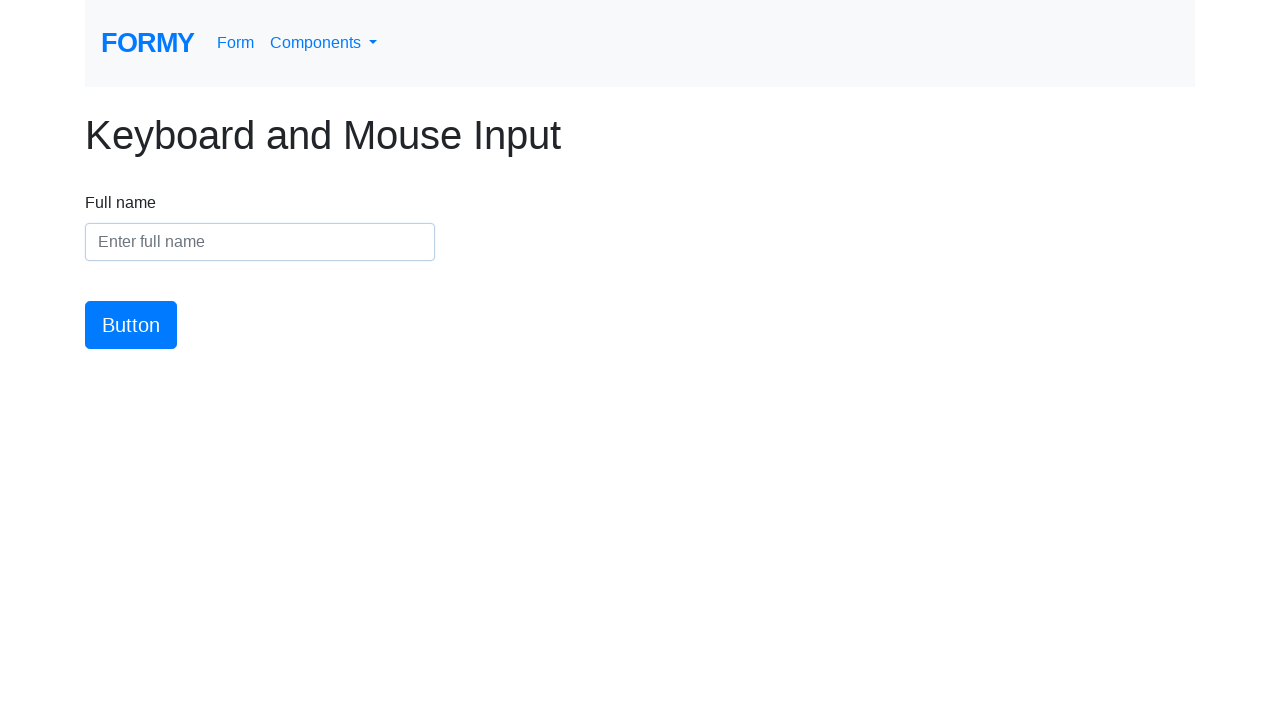

Filled name field with 'Sravan' on #name
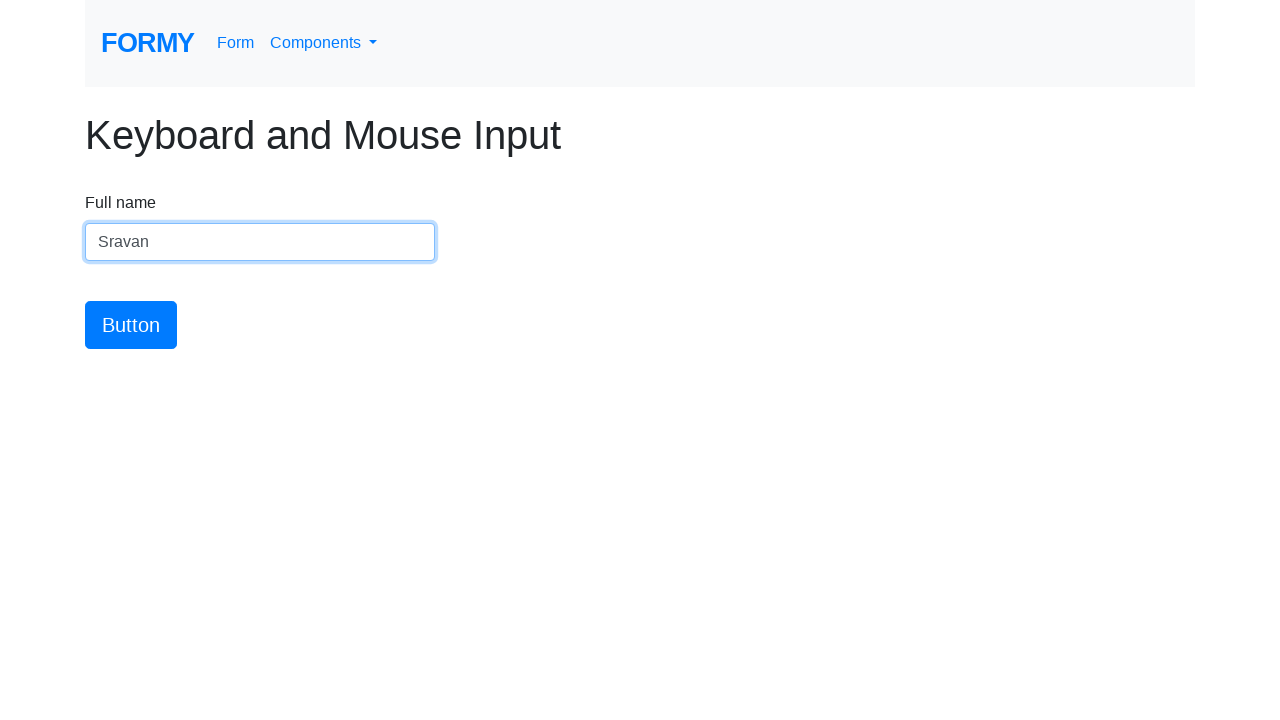

Clicked the submit button at (131, 325) on #button
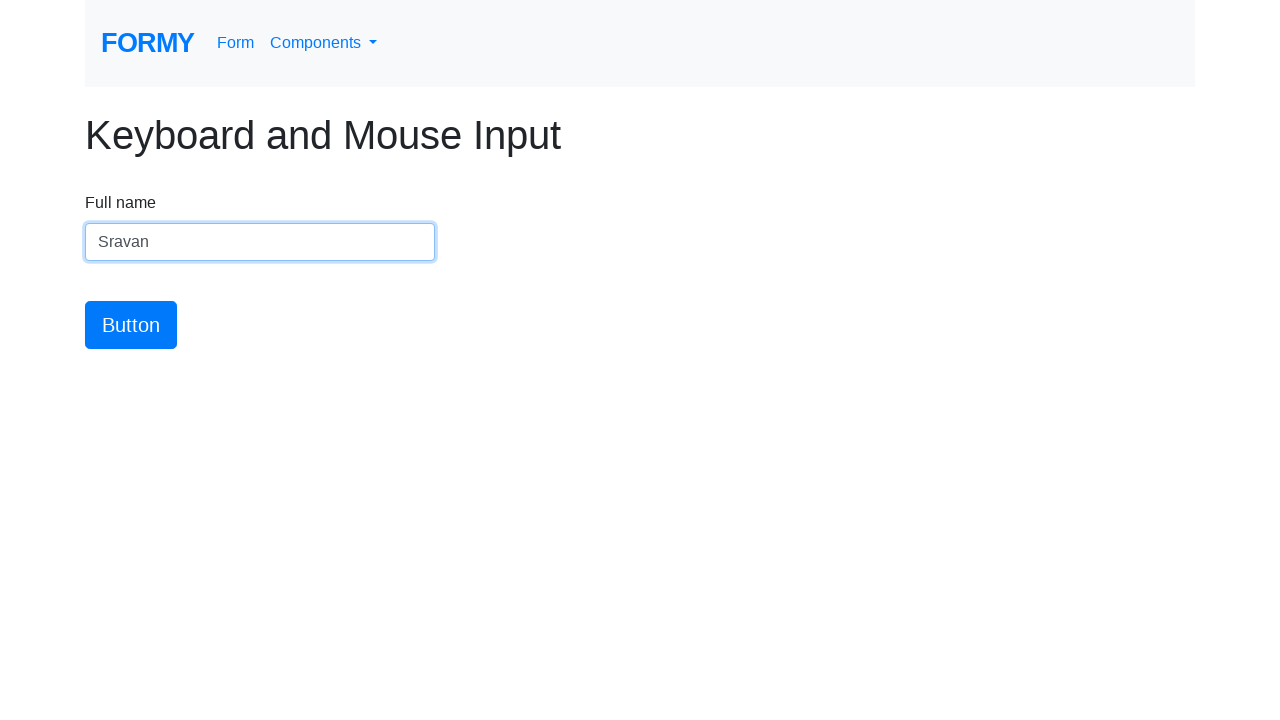

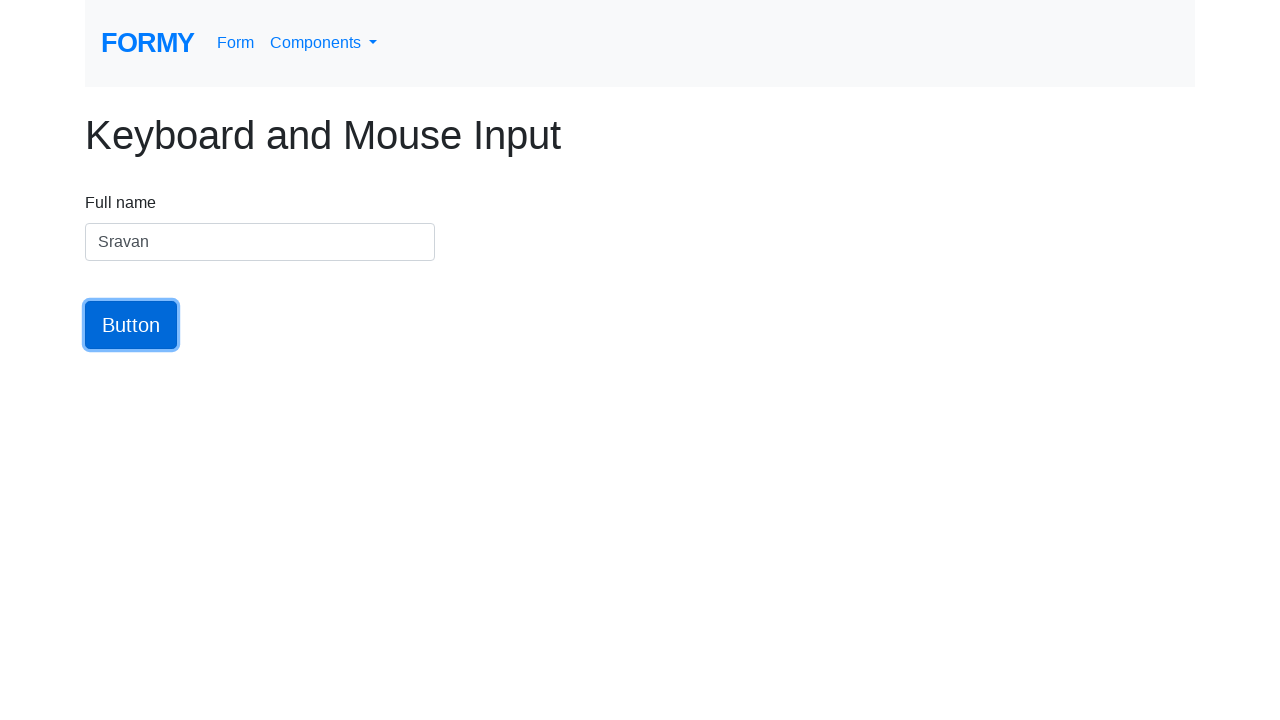